Tests various form interactions on a demo page including filling a text input field with a name, clicking a checkbox, interacting with a progress bar element, and clicking buttons.

Starting URL: https://seleniumbase.io/demo_page

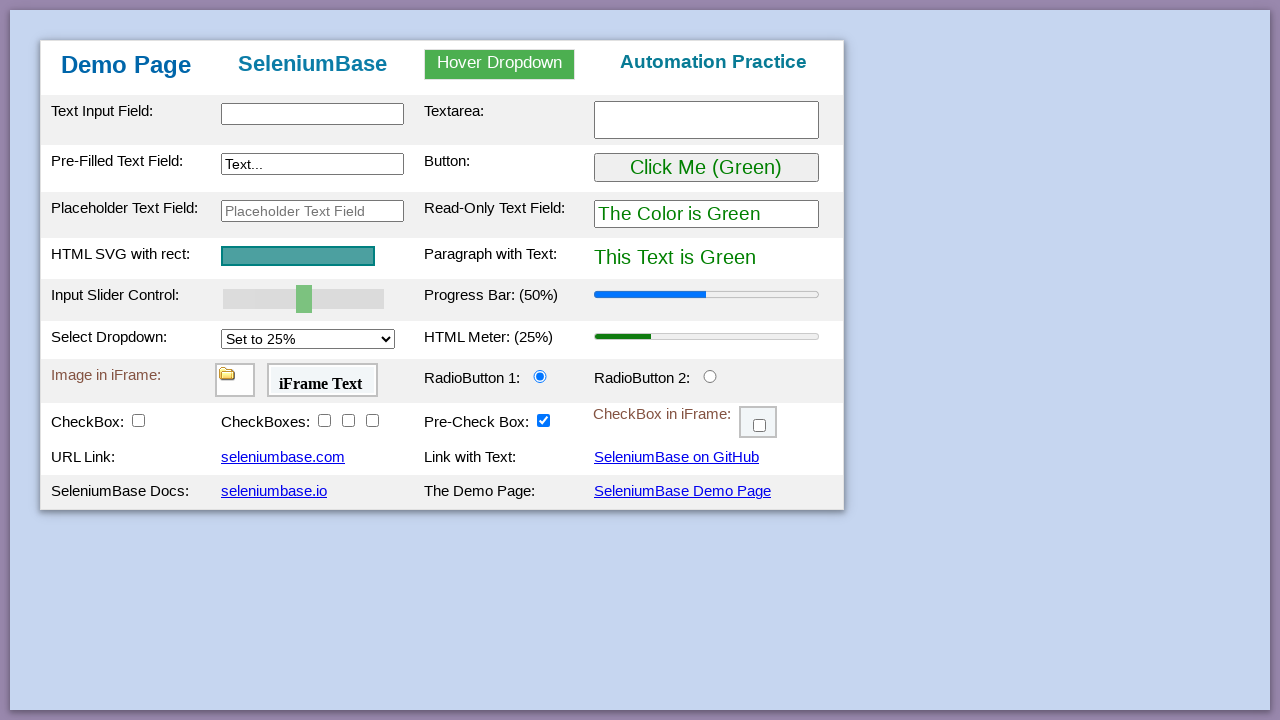

Clicked on text input field at (312, 114) on #myTextInput
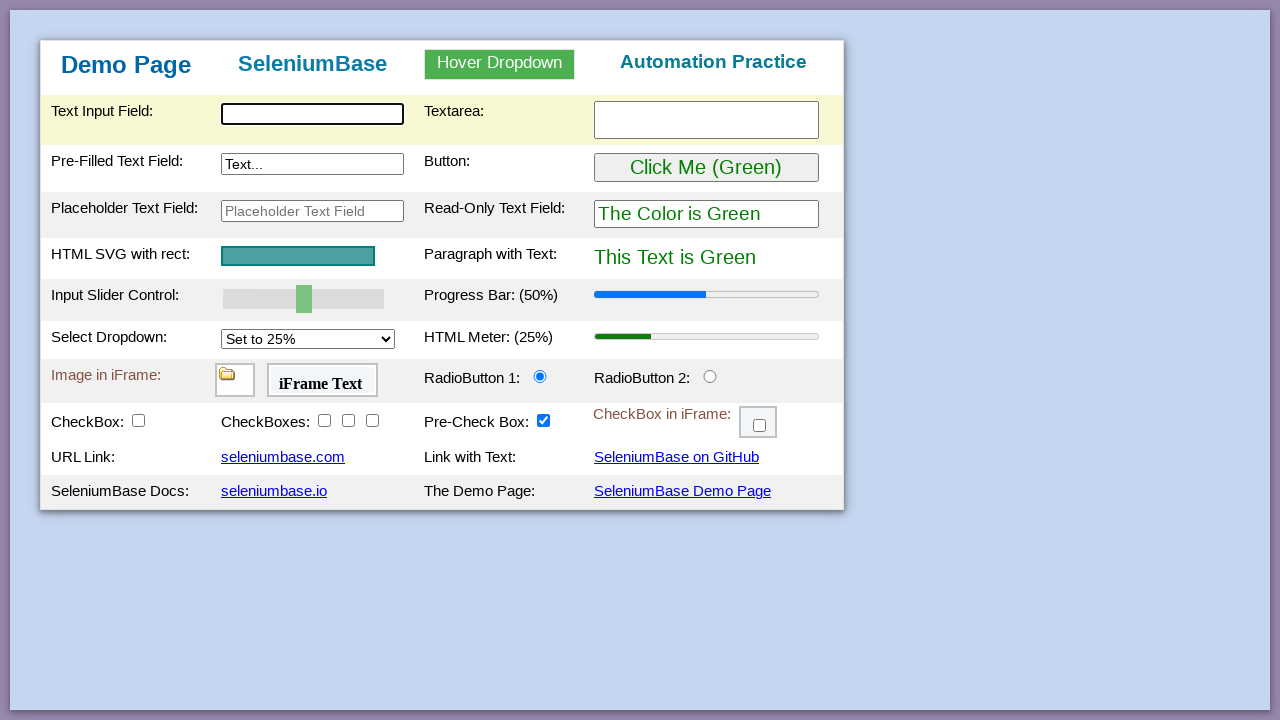

Clicked on text input field again at (312, 114) on #myTextInput
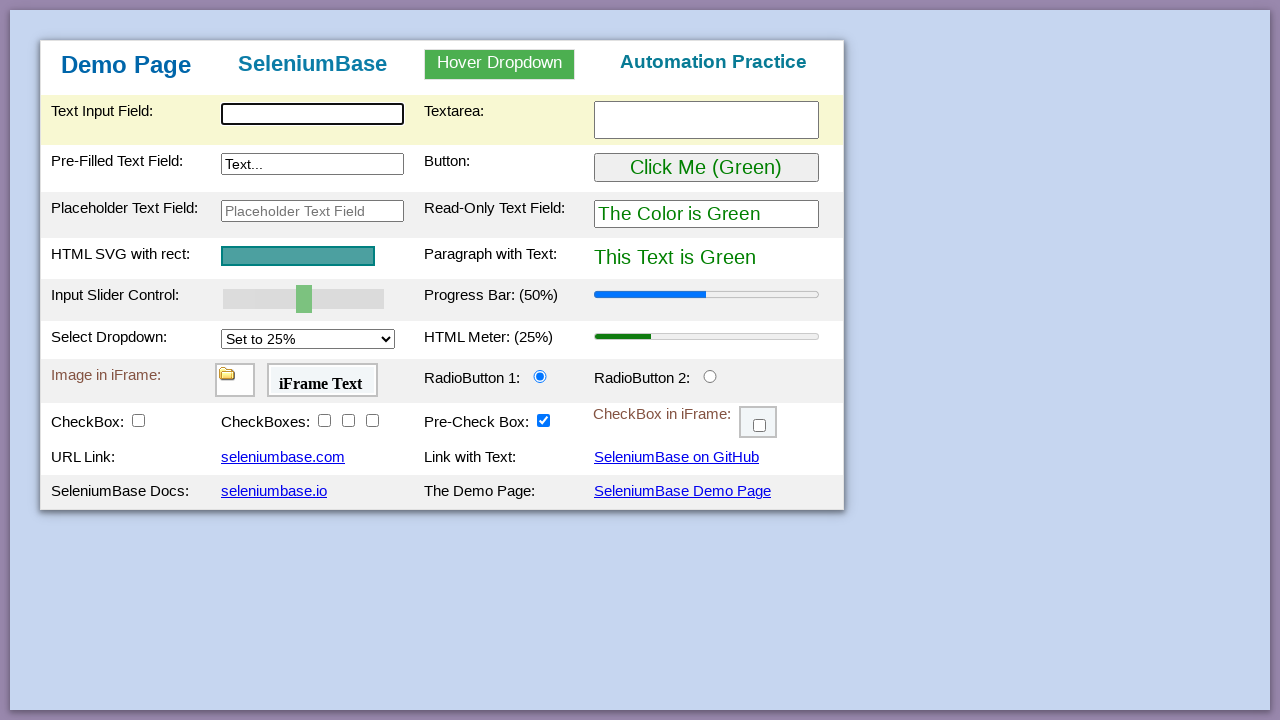

Filled text input field with name 'Zefanya' on #myTextInput
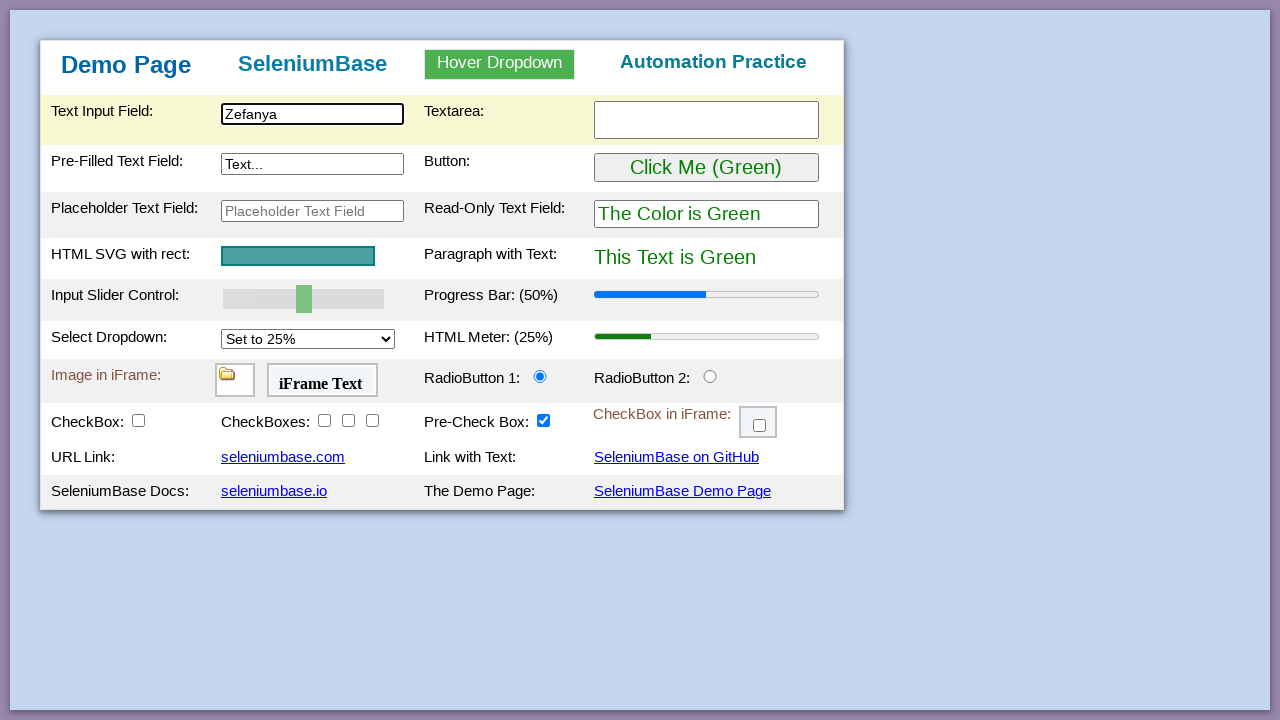

Clicked checkbox 3 at (348, 420) on #checkBox3
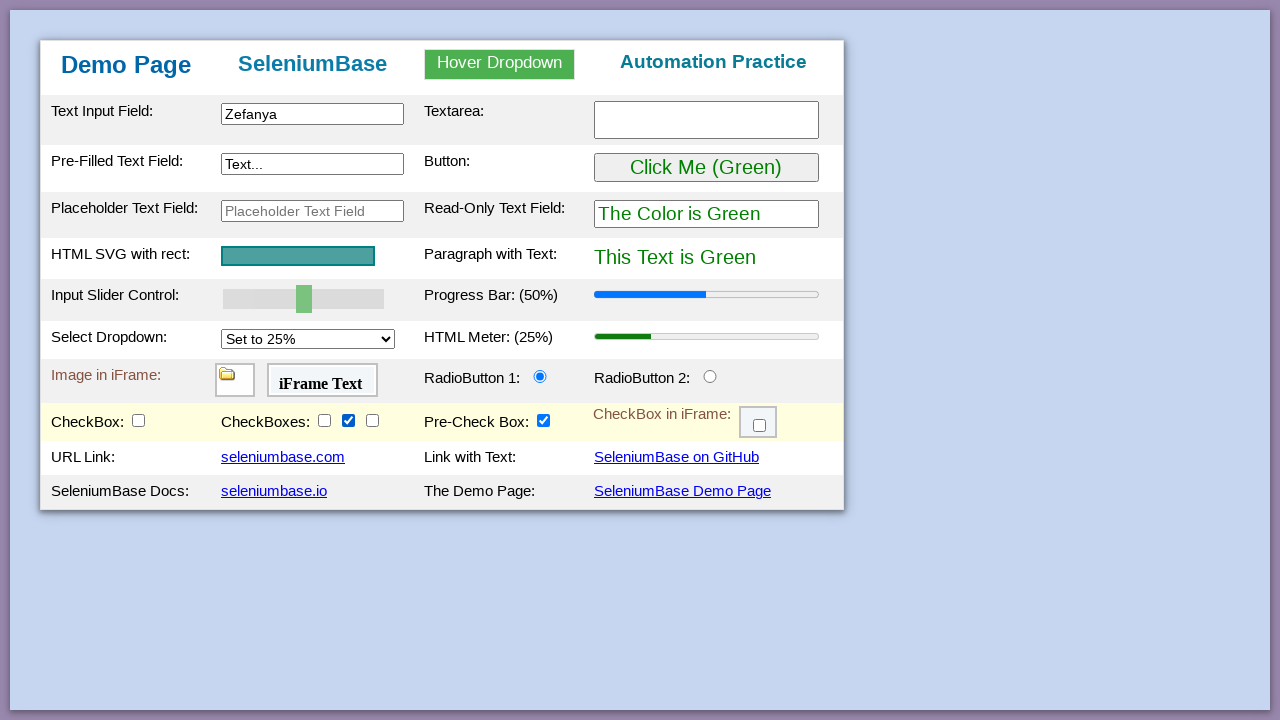

Clicked on progress bar at (706, 294) on #progressBar
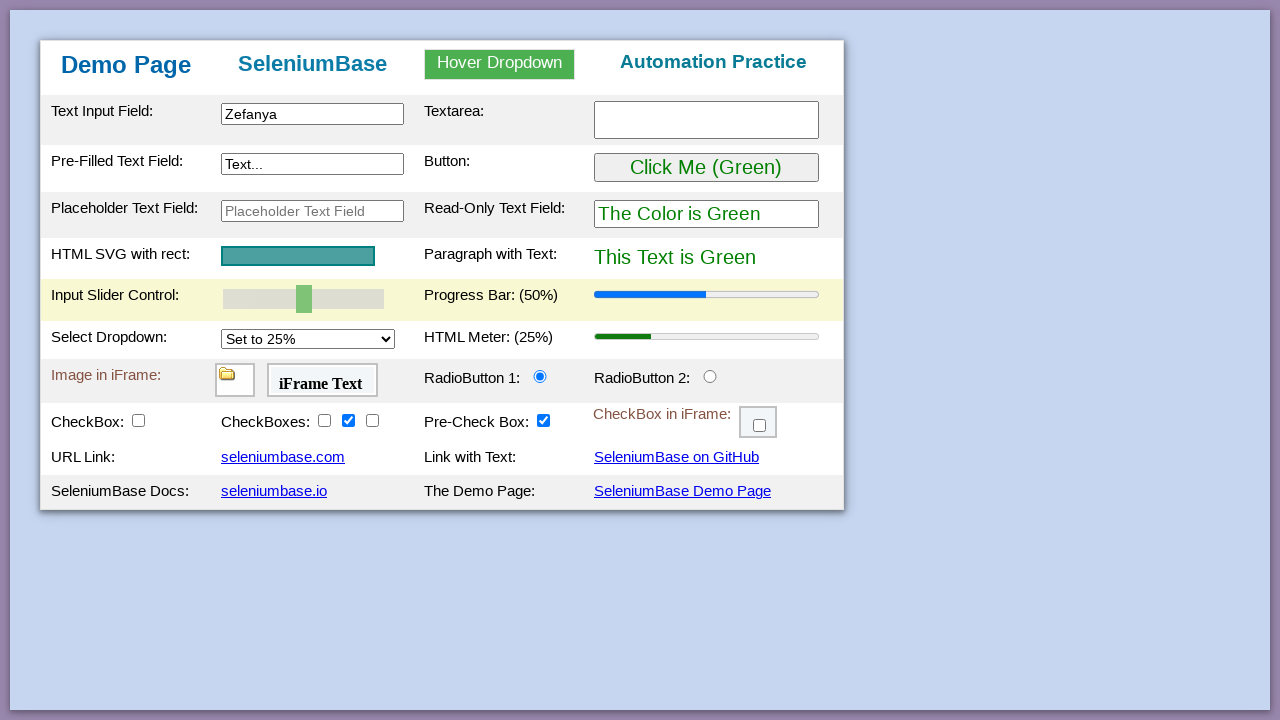

Hovered over progress bar at (706, 294) on #progressBar
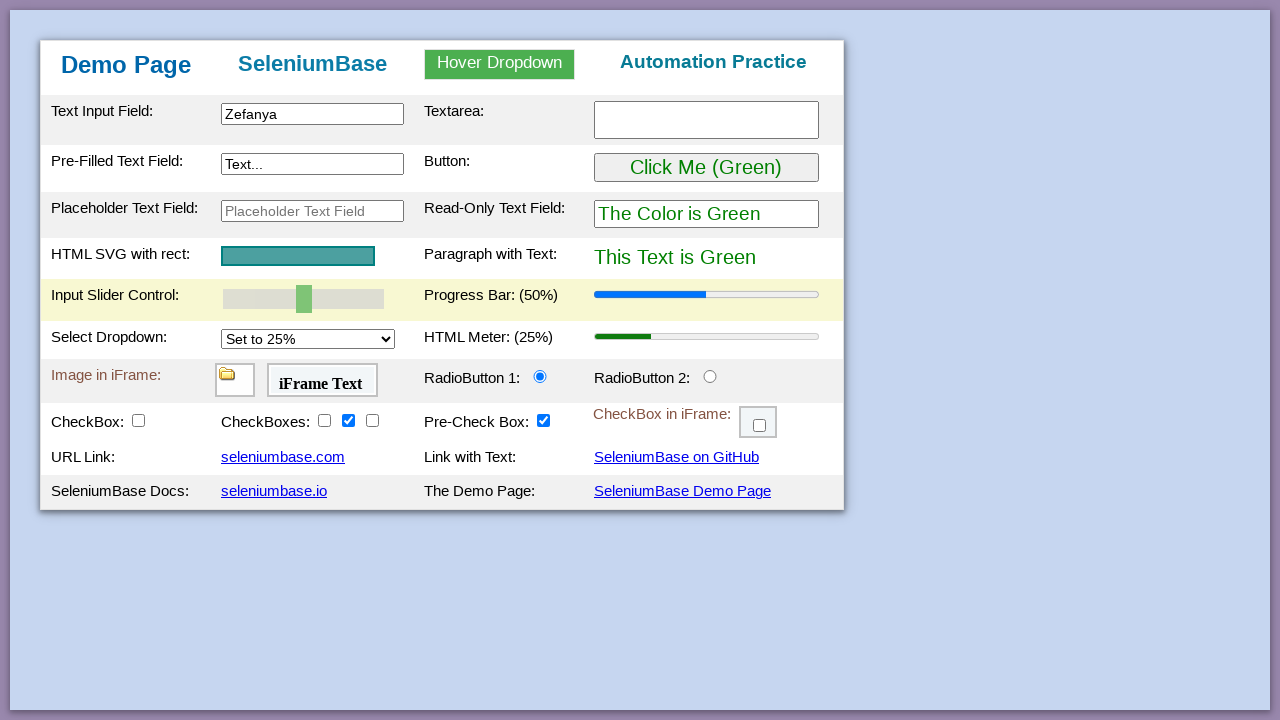

Mouse button pressed down on progress bar at (706, 294)
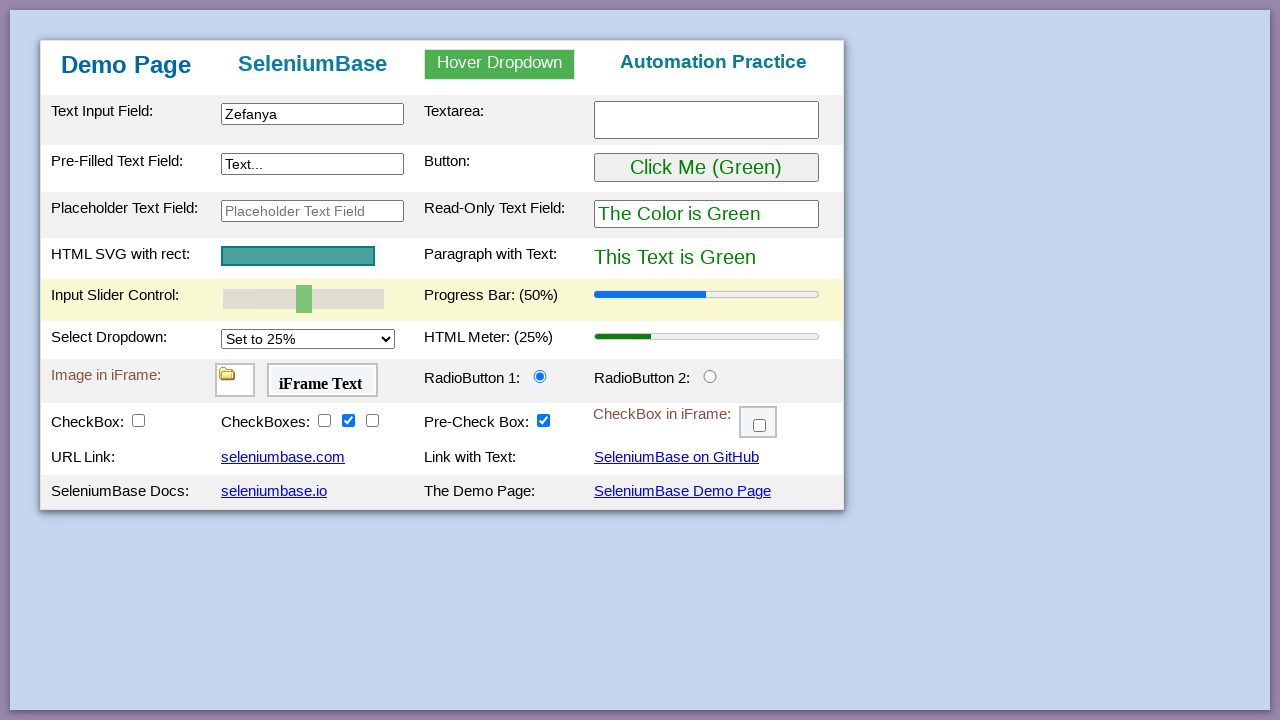

Moved mouse 140 pixels to drag progress bar at (140, 0)
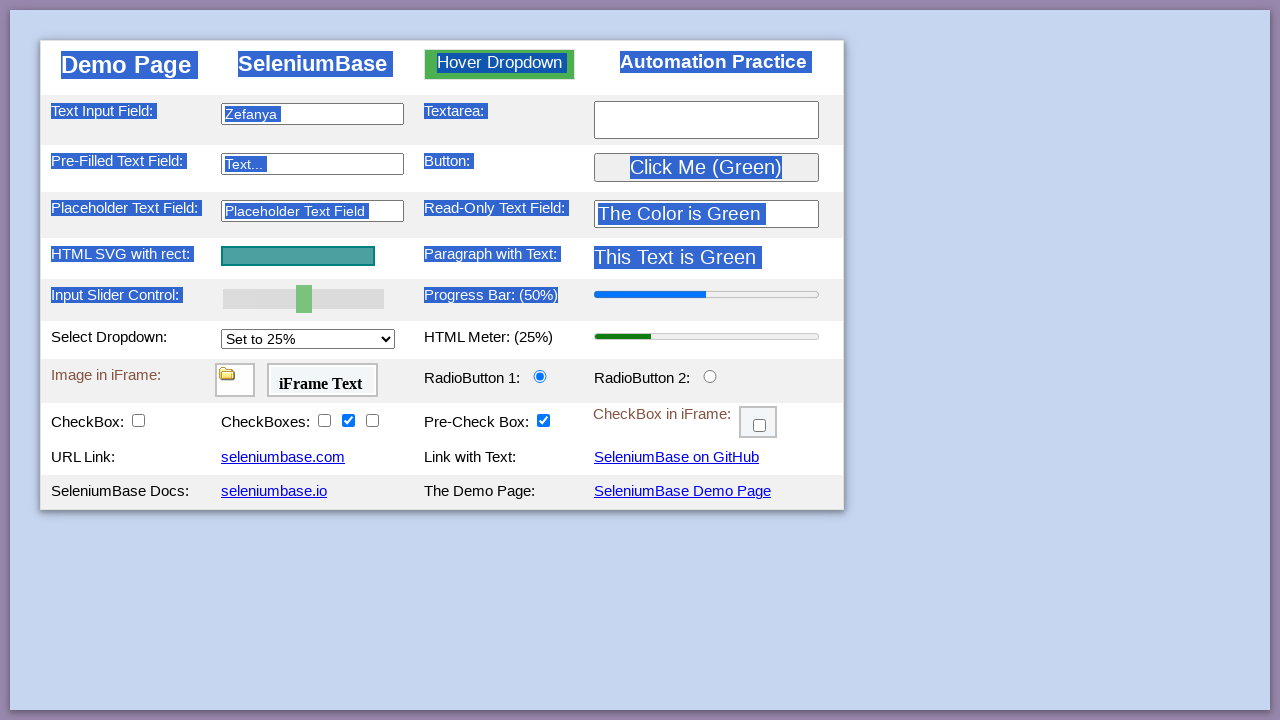

Released mouse button on progress bar at (140, 0)
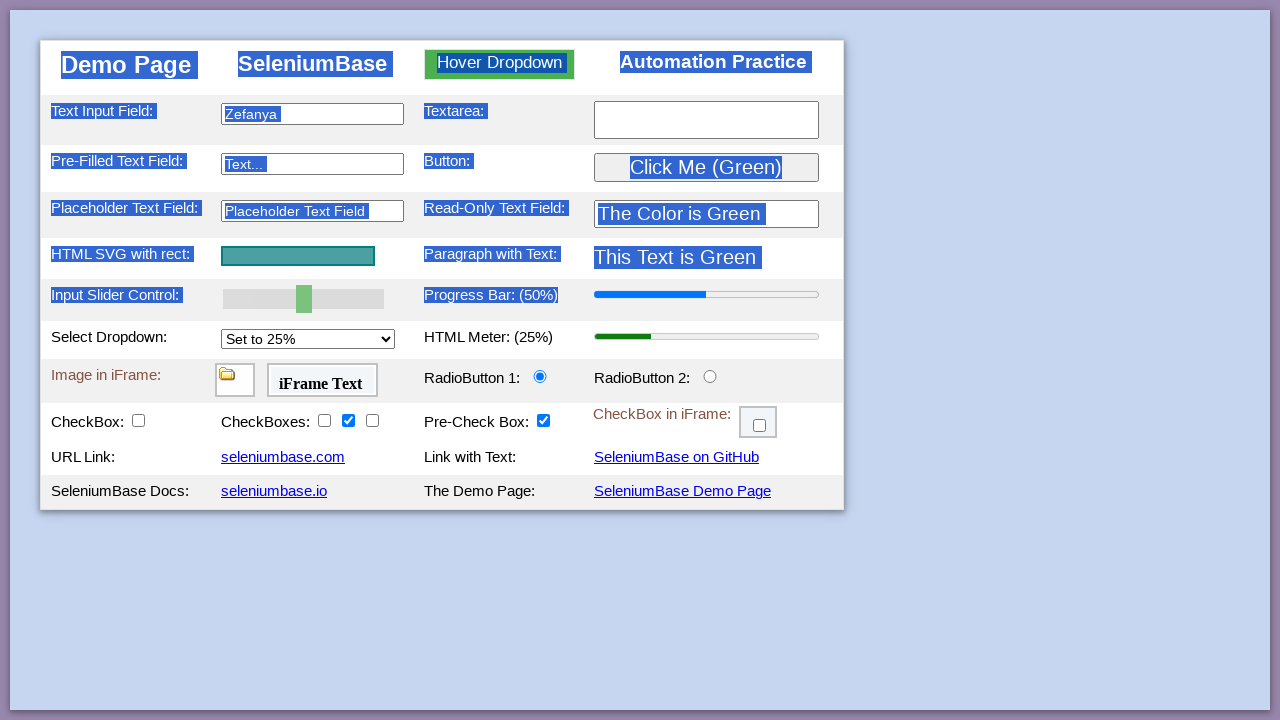

Clicked on progress bar again at (706, 294) on #progressBar
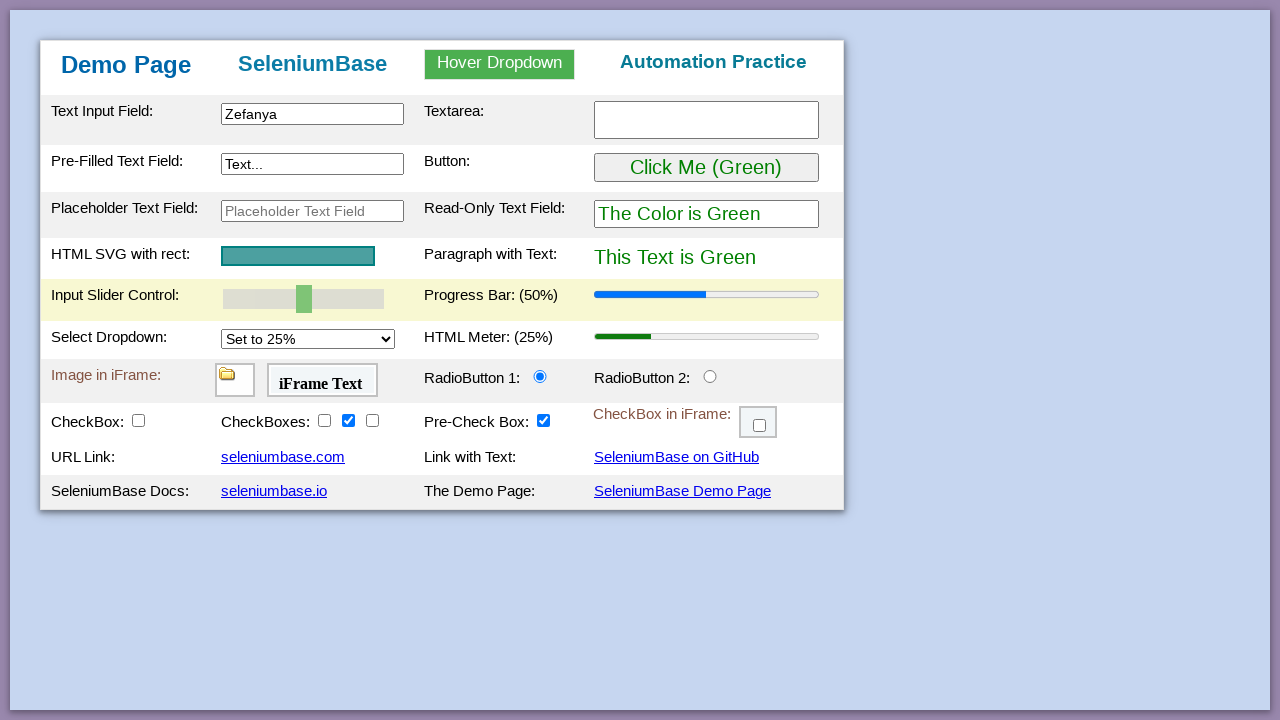

Clicked on second text input field at (312, 164) on #myTextInput2
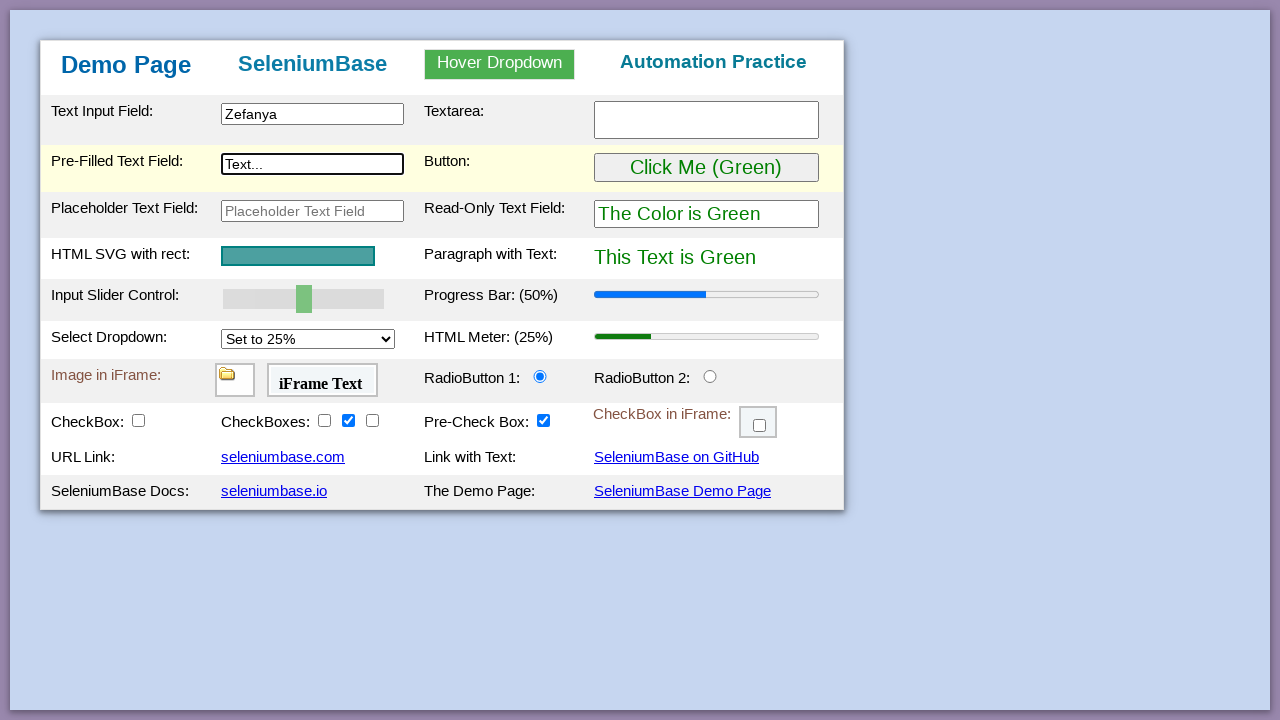

Clicked the button at (706, 168) on #myButton
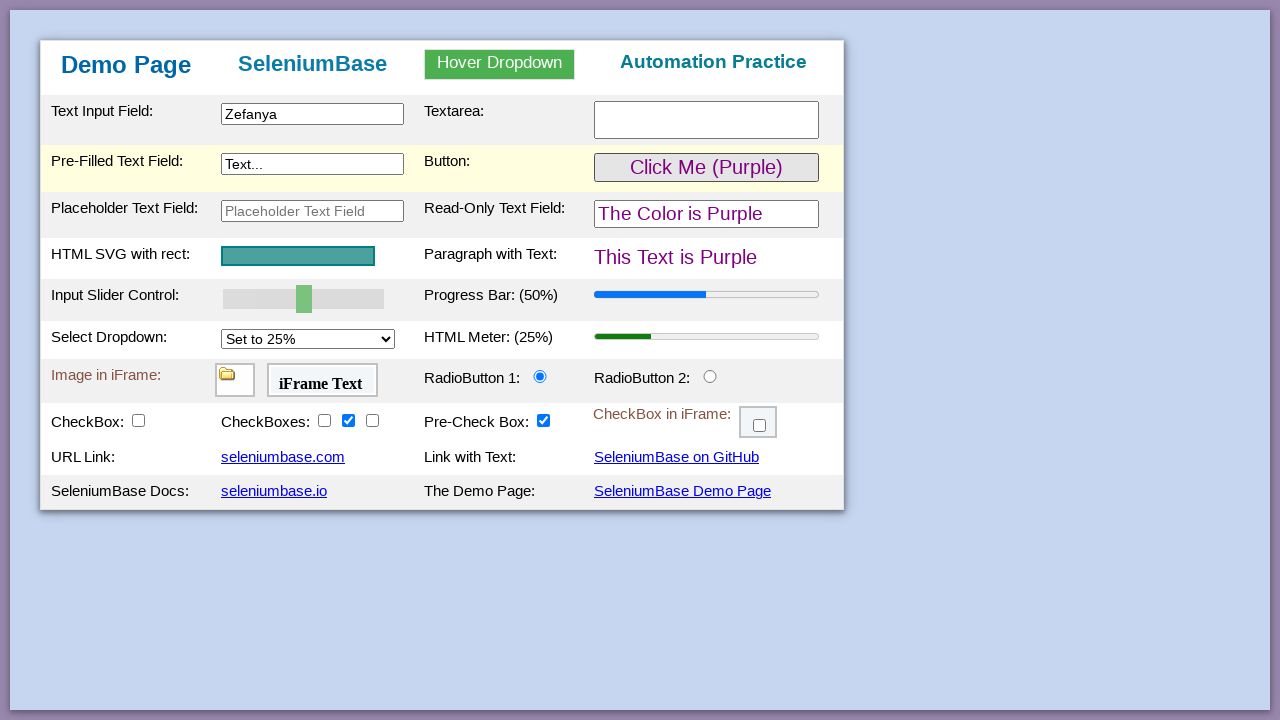

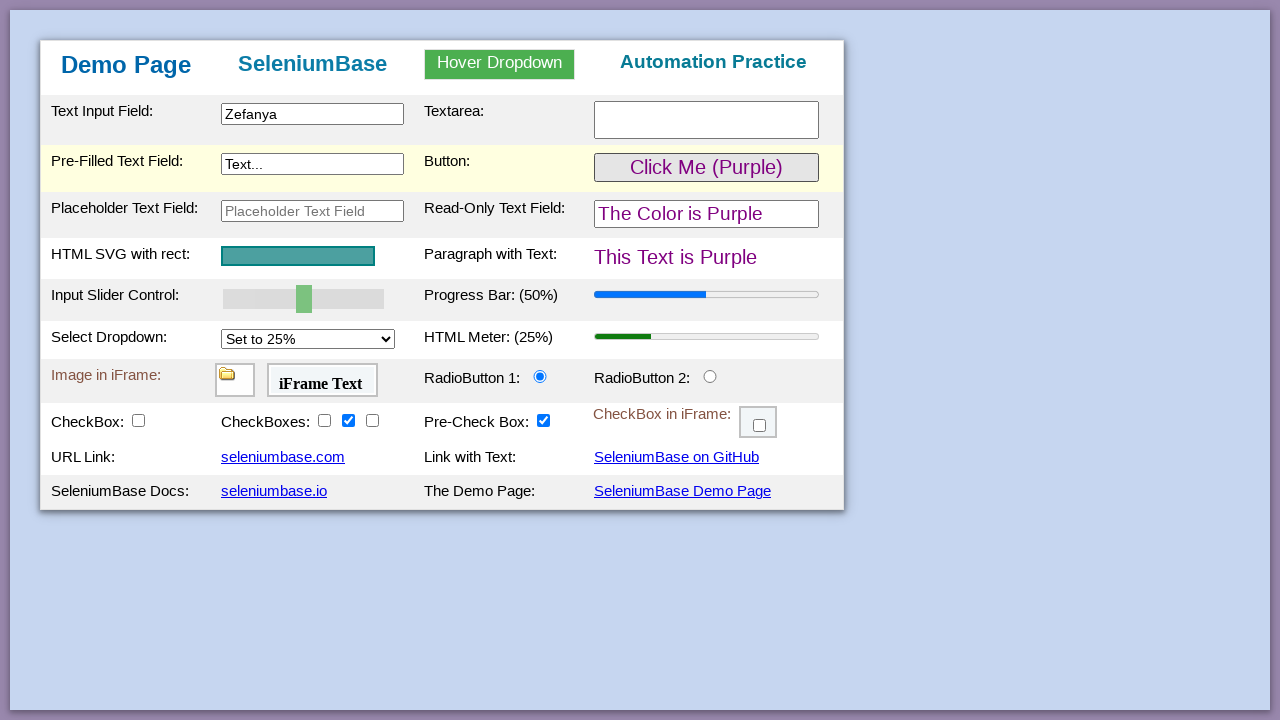